Tests interacting with a list of elements on a form page by iterating through labels and clicking all checkboxes

Starting URL: https://formy-project.herokuapp.com/form

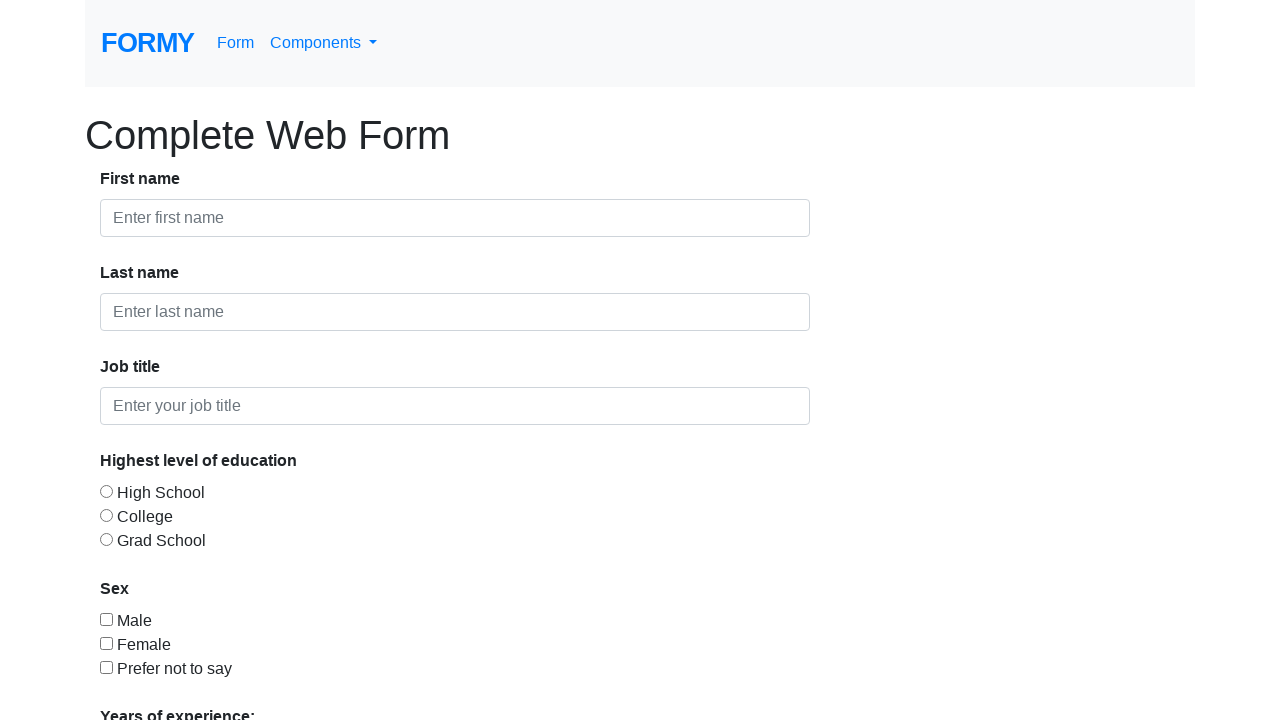

Waited for labels to load on the form page
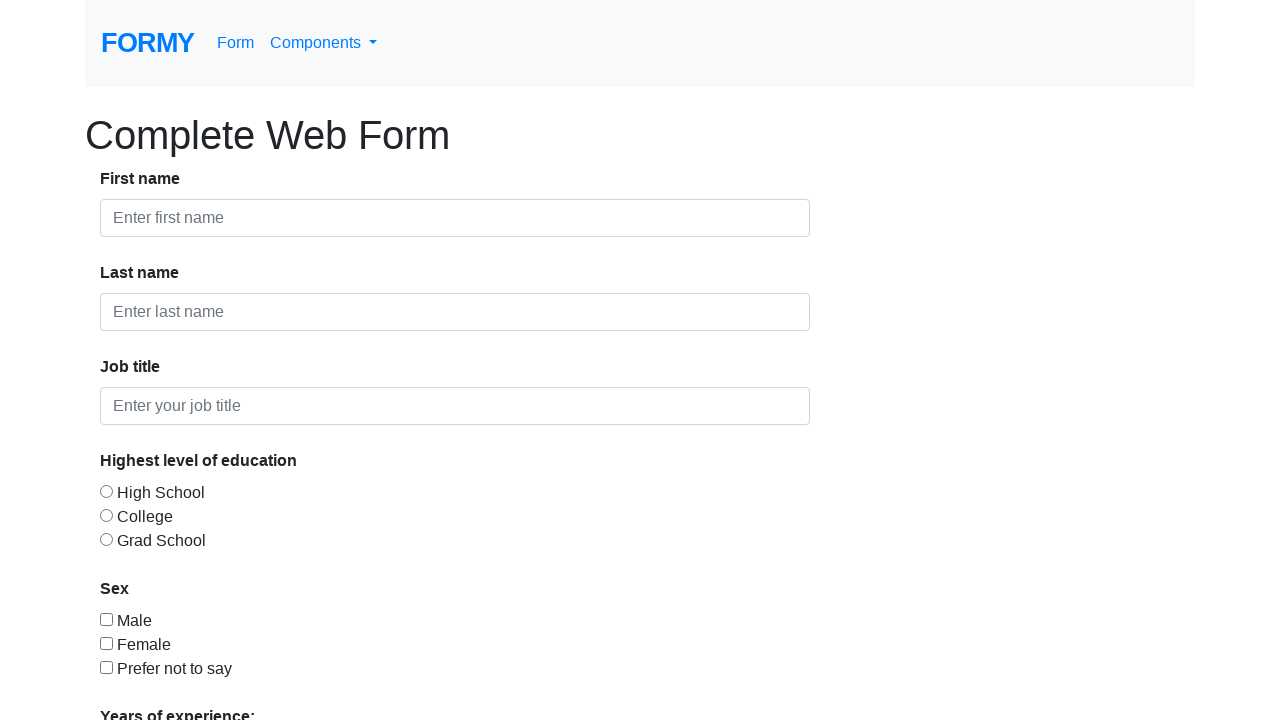

Retrieved all checkboxes from the form
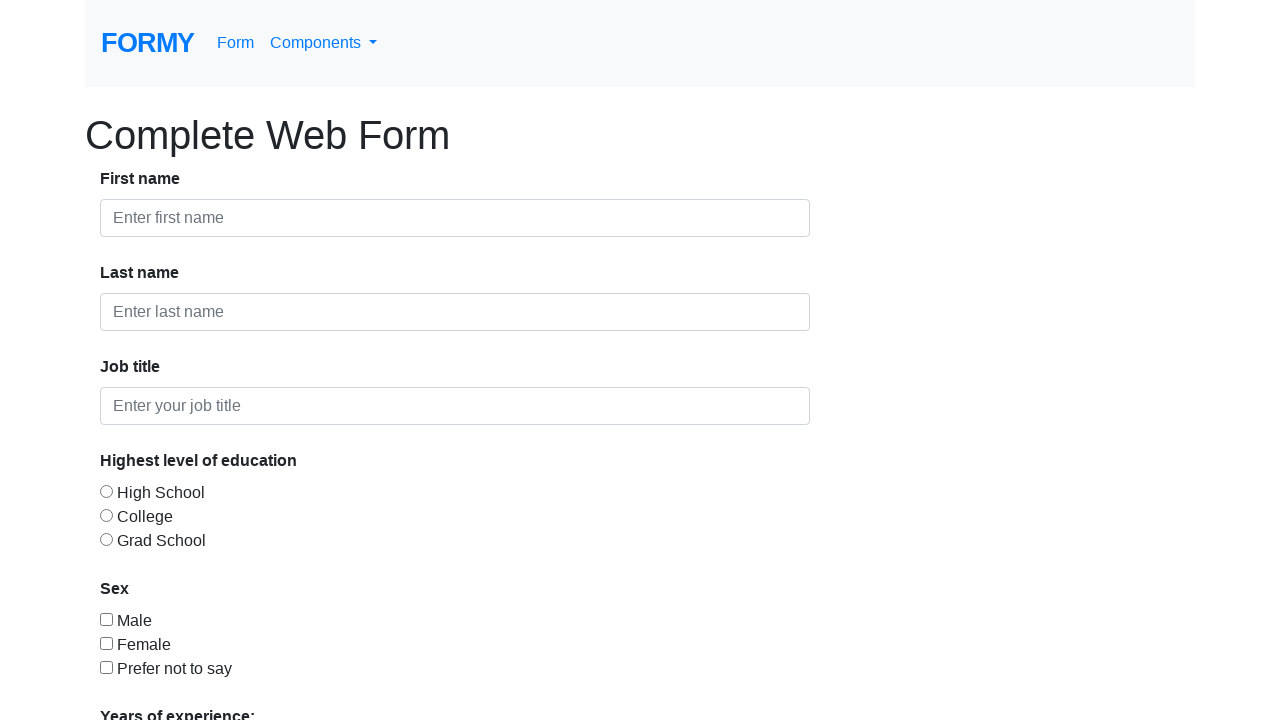

Clicked a checkbox in the list of elements at (106, 619) on xpath=//input[@type='checkbox'] >> nth=0
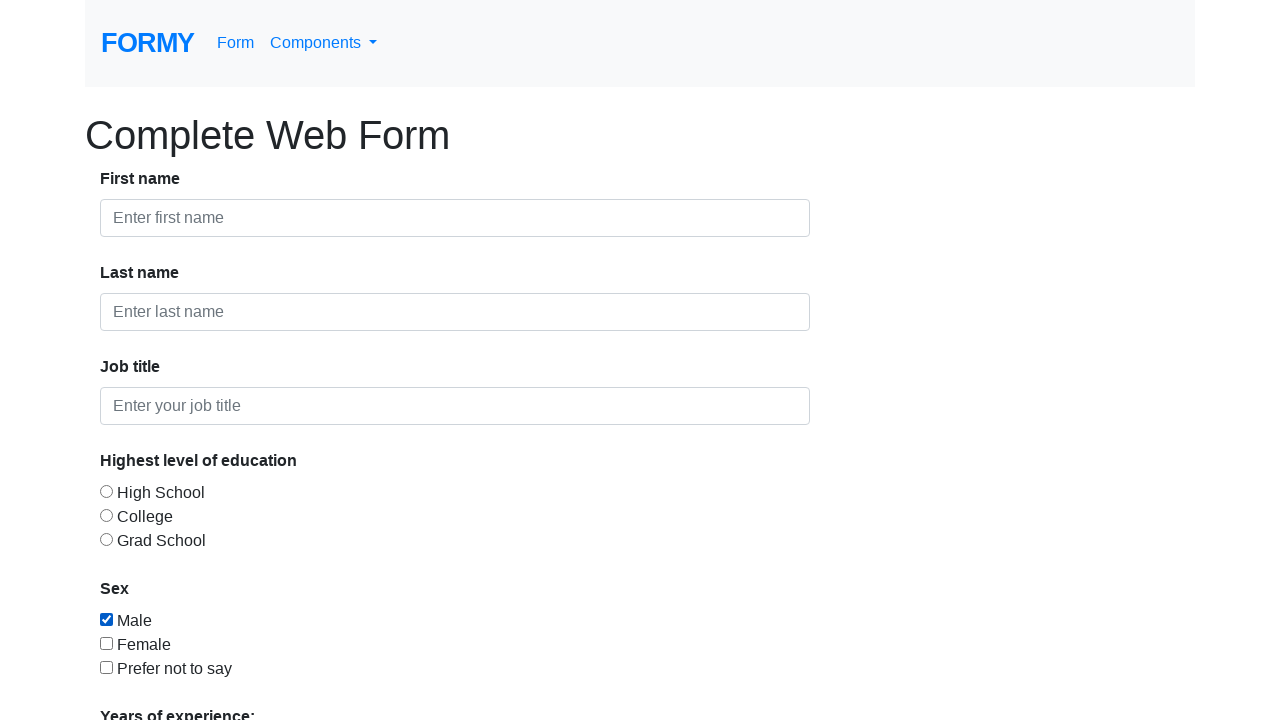

Clicked a checkbox in the list of elements at (106, 643) on xpath=//input[@type='checkbox'] >> nth=1
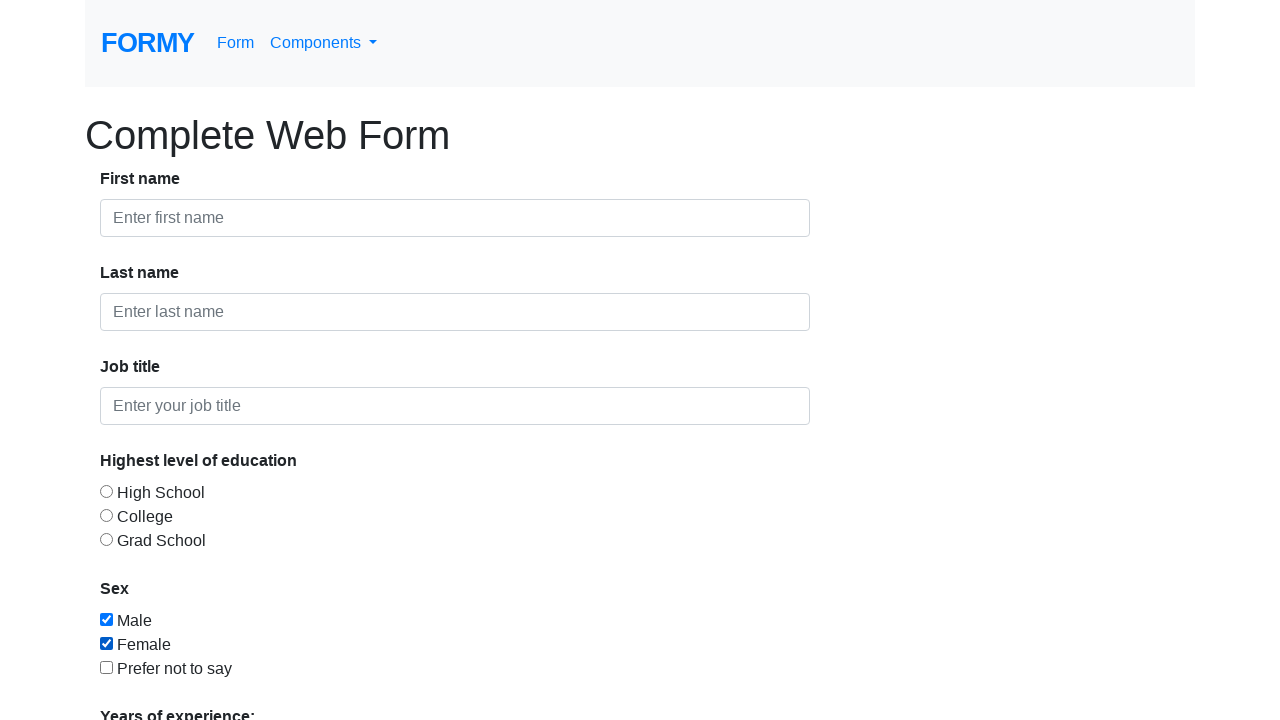

Clicked a checkbox in the list of elements at (106, 667) on xpath=//input[@type='checkbox'] >> nth=2
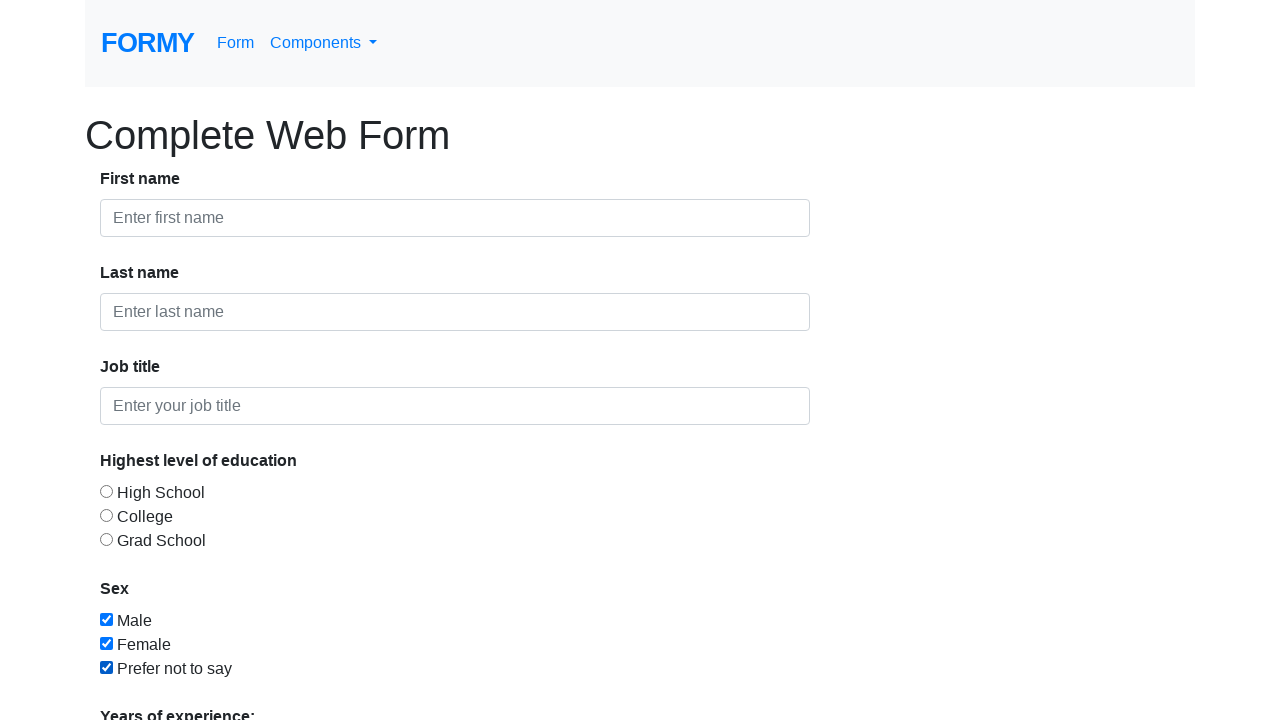

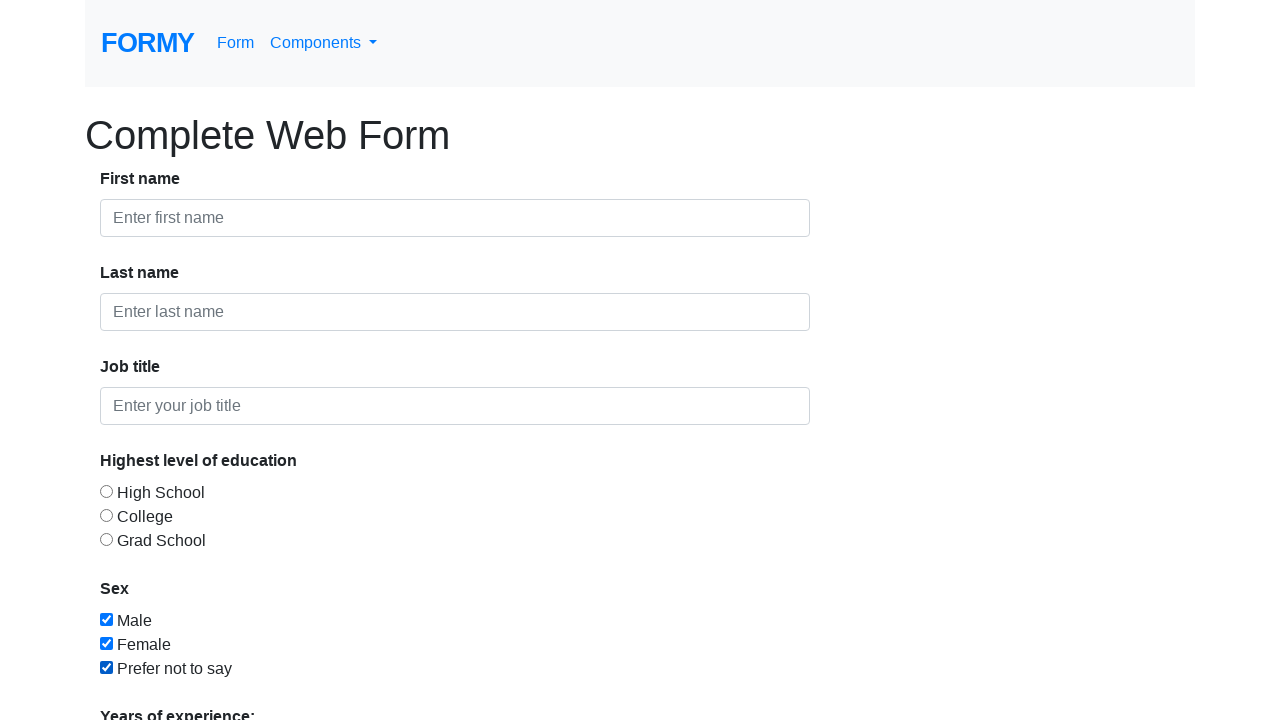